Tests that news articles are listed on the Gündem page by checking for article elements

Starting URL: https://egundem.com/gundem

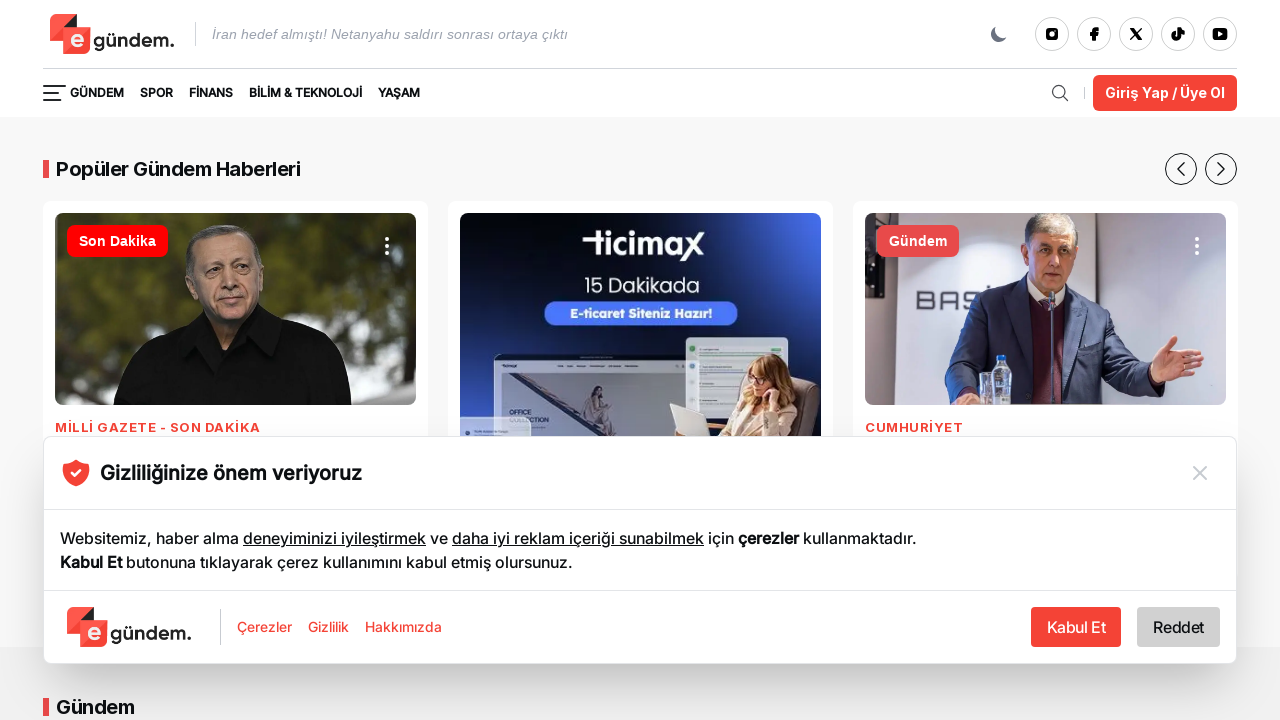

Waited for news article elements to load on Gündem page
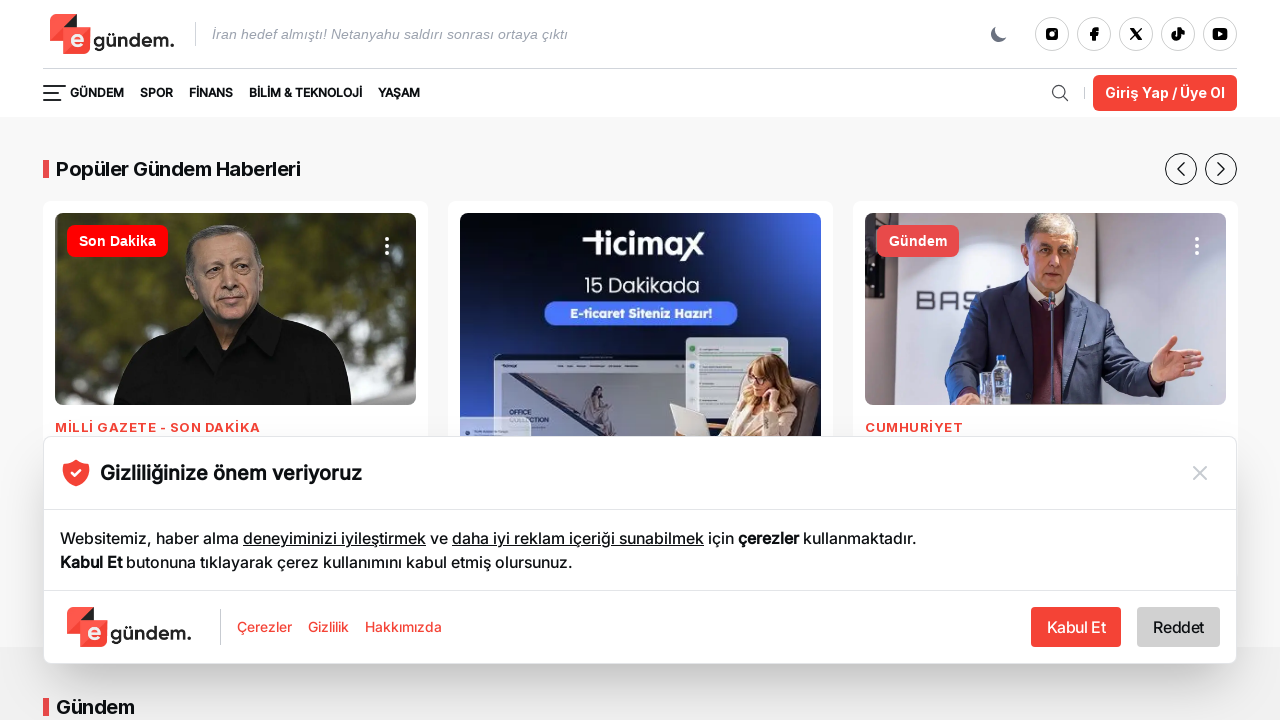

Located all news article links on Gündem page
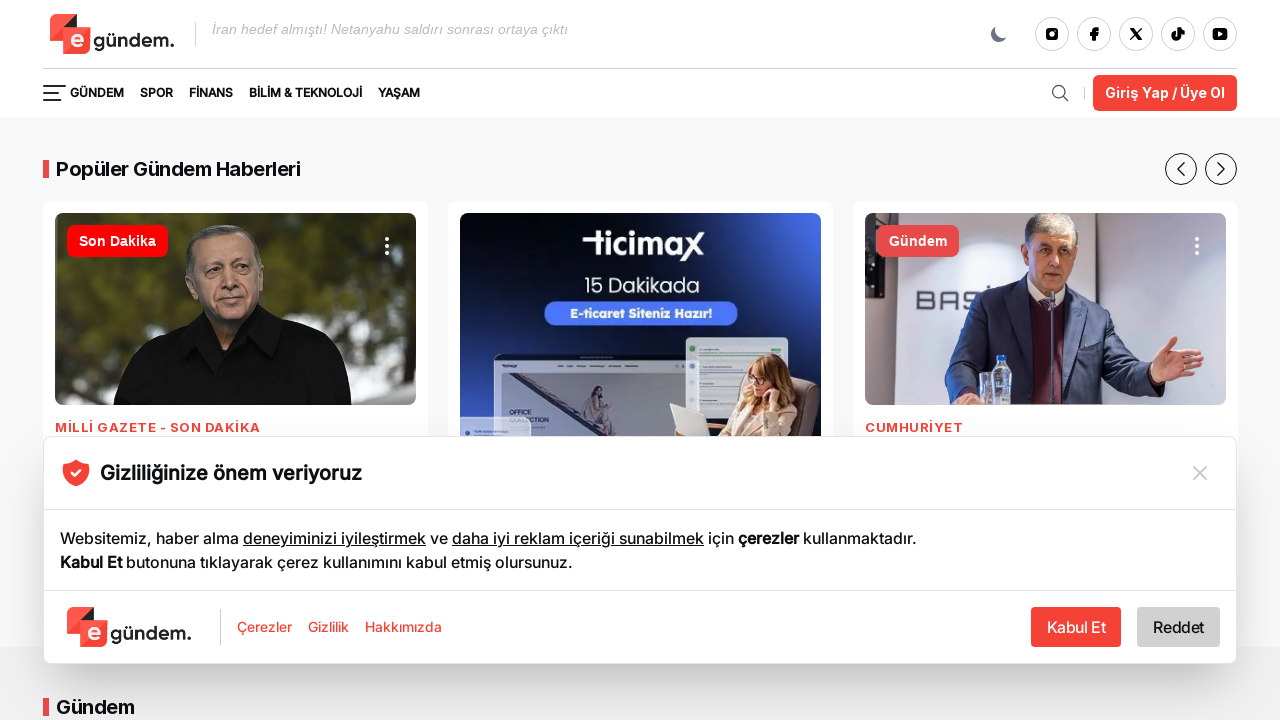

Verified that news articles are listed on the Gündem page (count > 0)
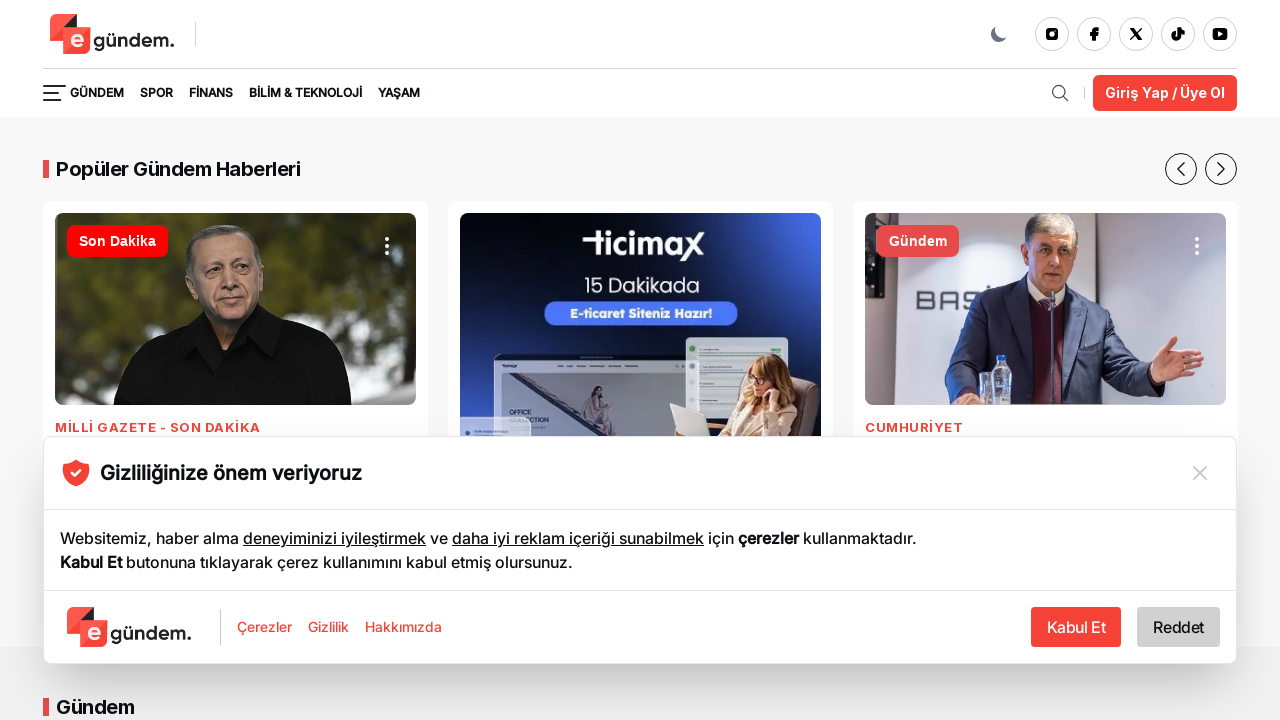

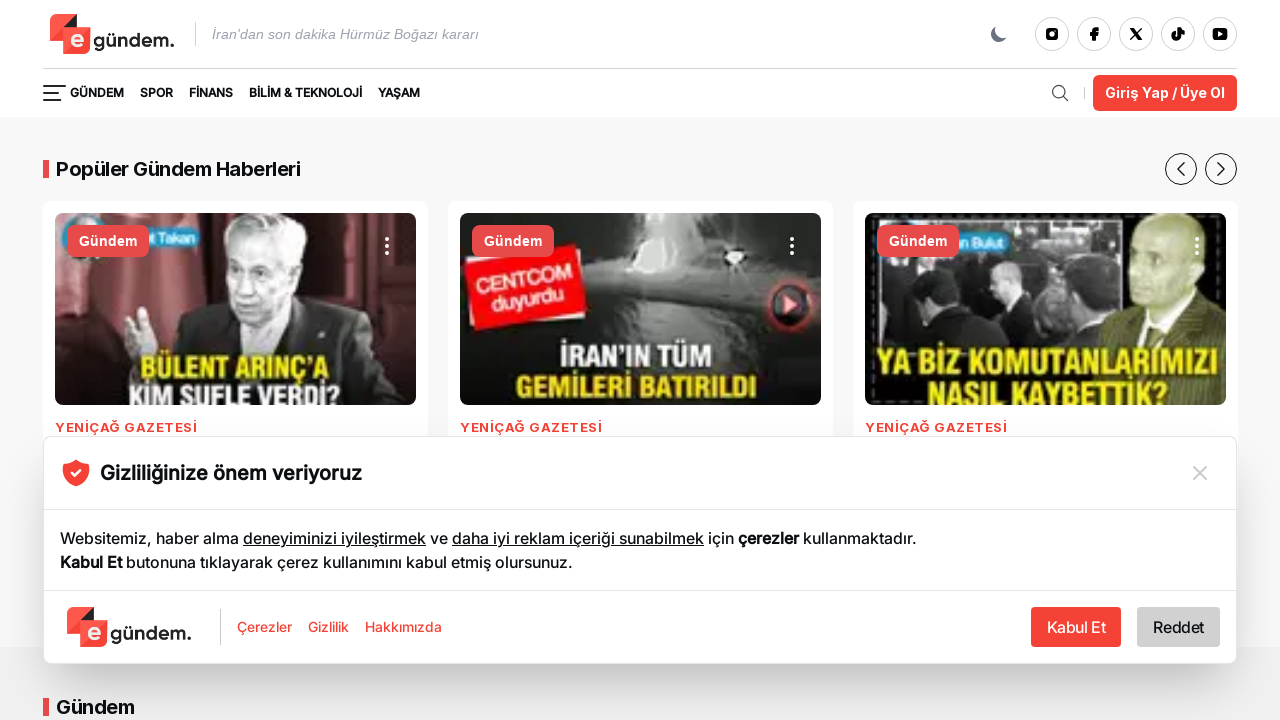